Tests JavaScript alert box functionality by clicking a button to trigger an alert and then accepting/dismissing it

Starting URL: https://demo.automationtesting.in/Alerts.html

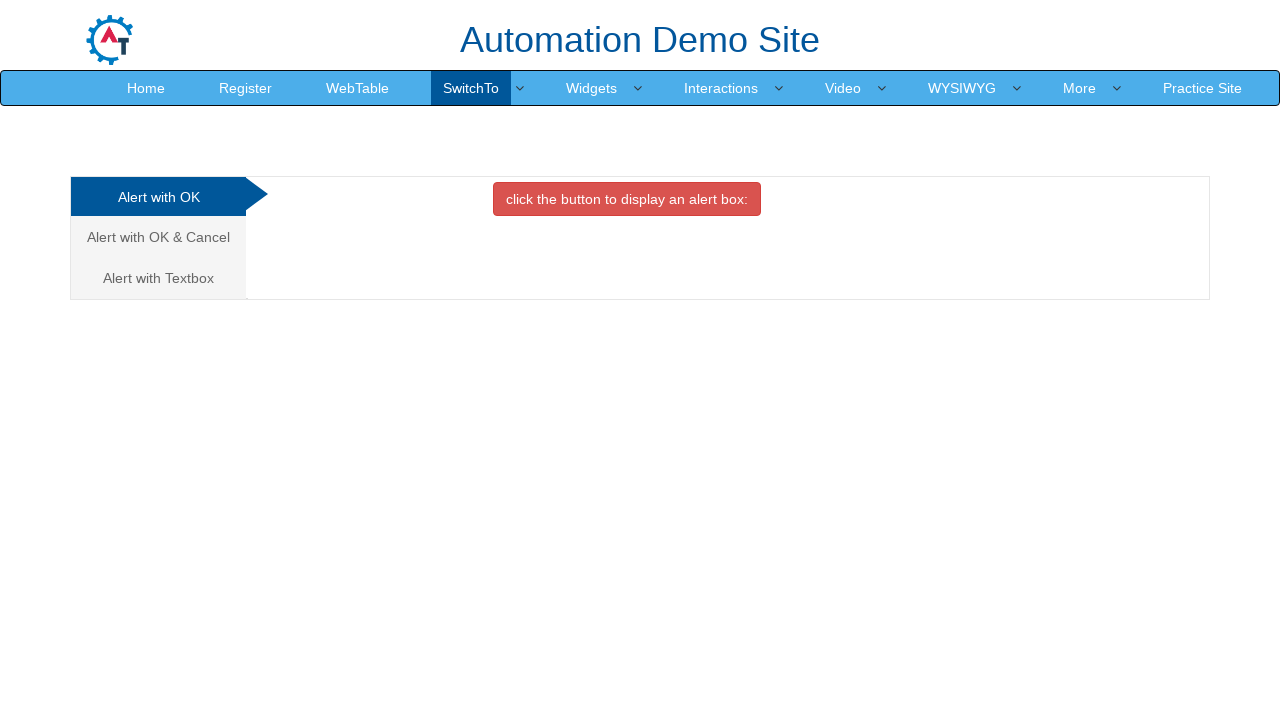

Clicked button to display alert box at (627, 199) on xpath=//button[contains(text(),'click the button to display an  alert box')]
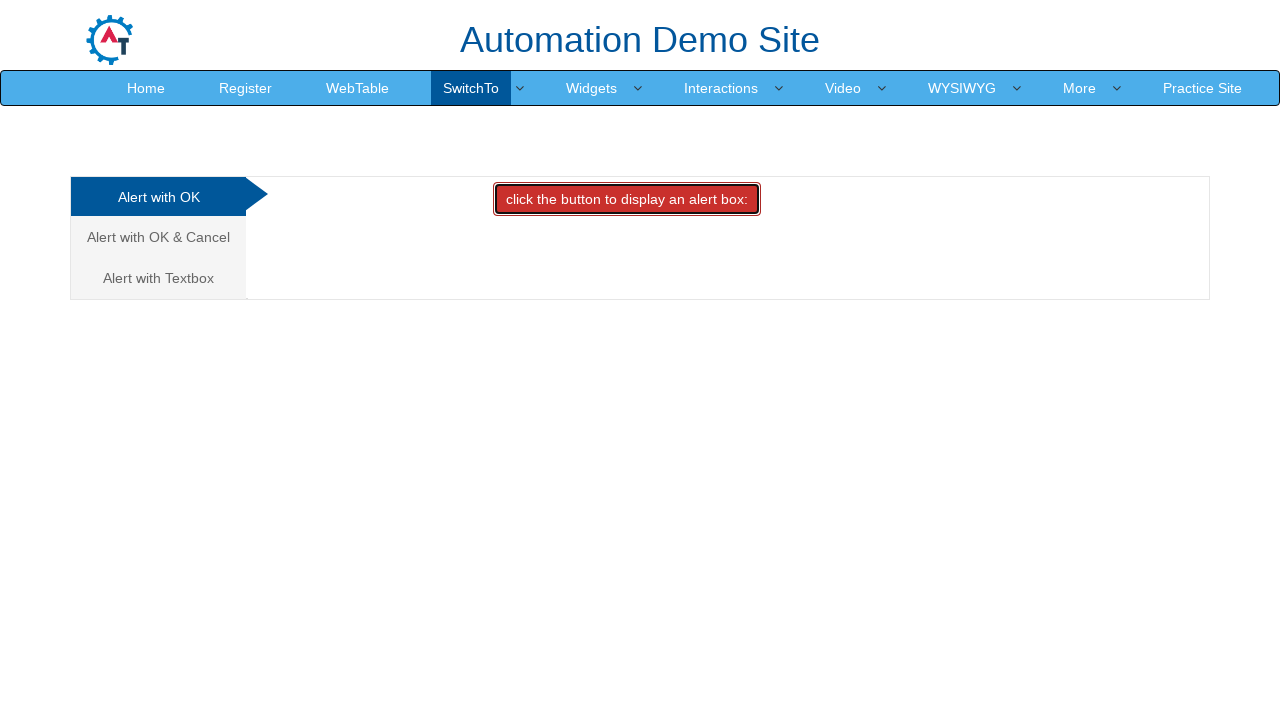

Set up dialog handler to accept alert
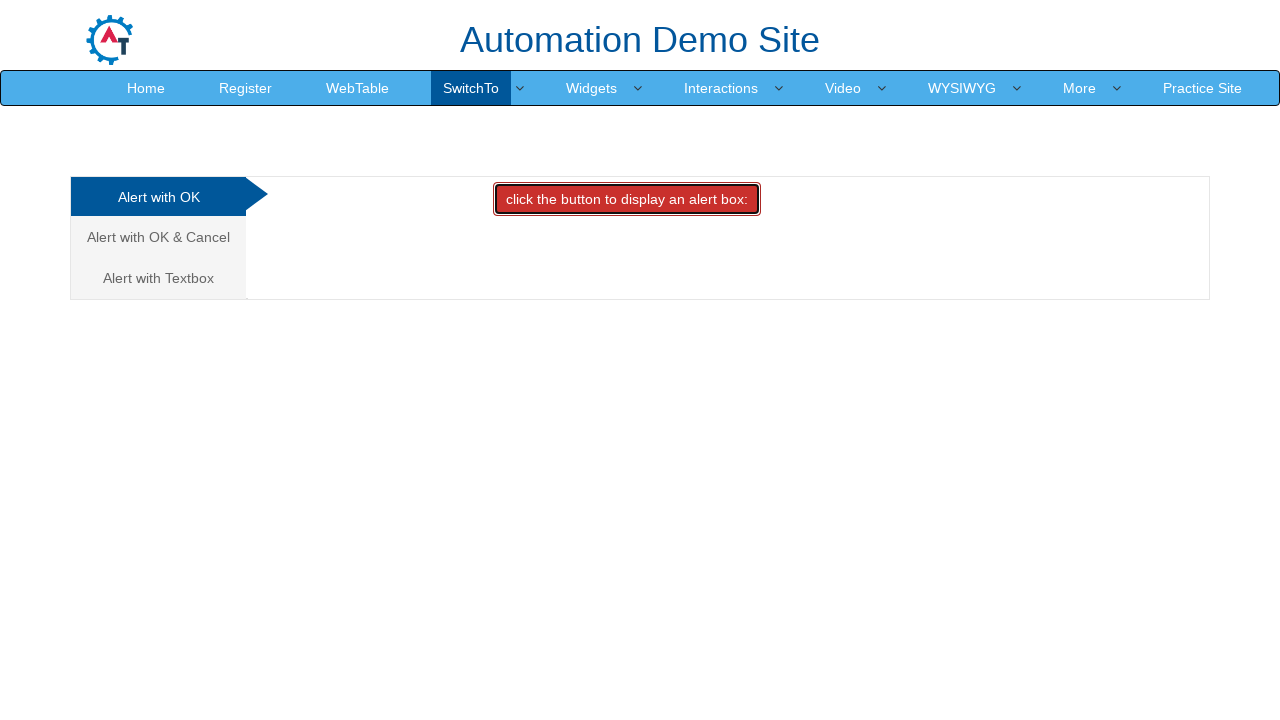

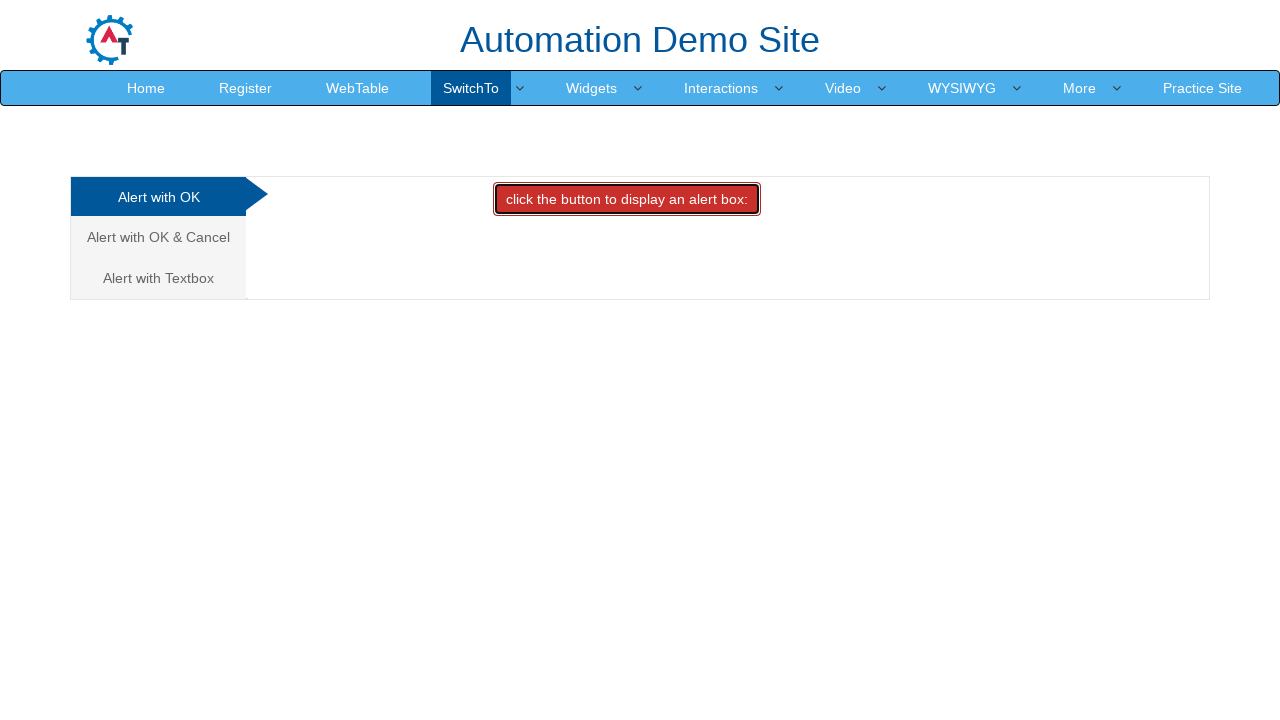